Tests that important navigation links on the contact page redirect to correct destinations

Starting URL: https://egundem.com/iletisim

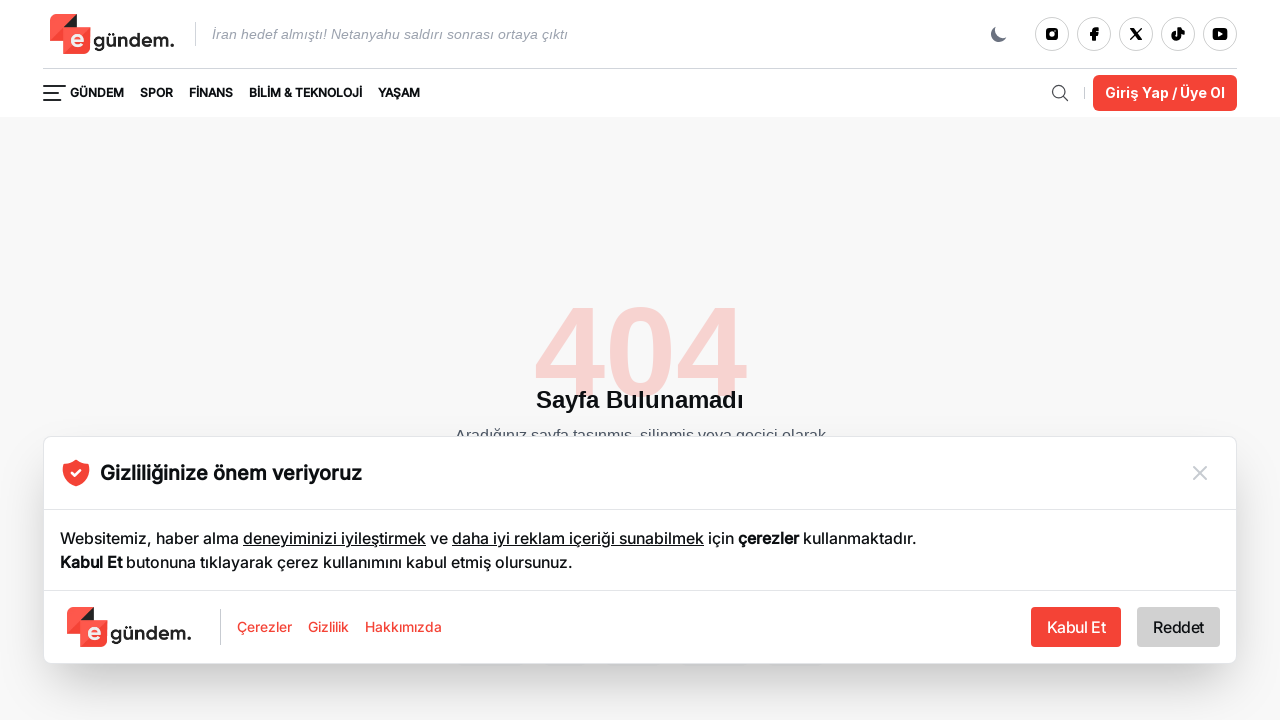

Clicked homepage link from contact page at (115, 34) on a[href="/"] >> nth=0
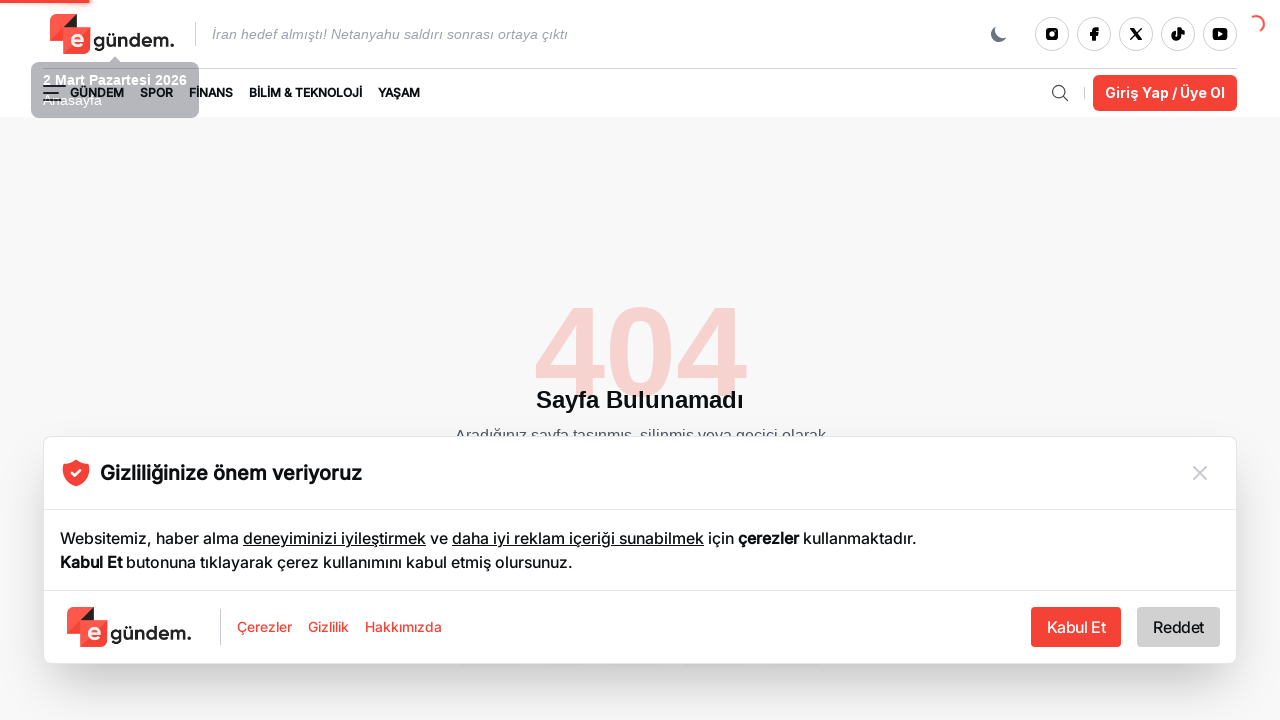

Homepage loaded successfully
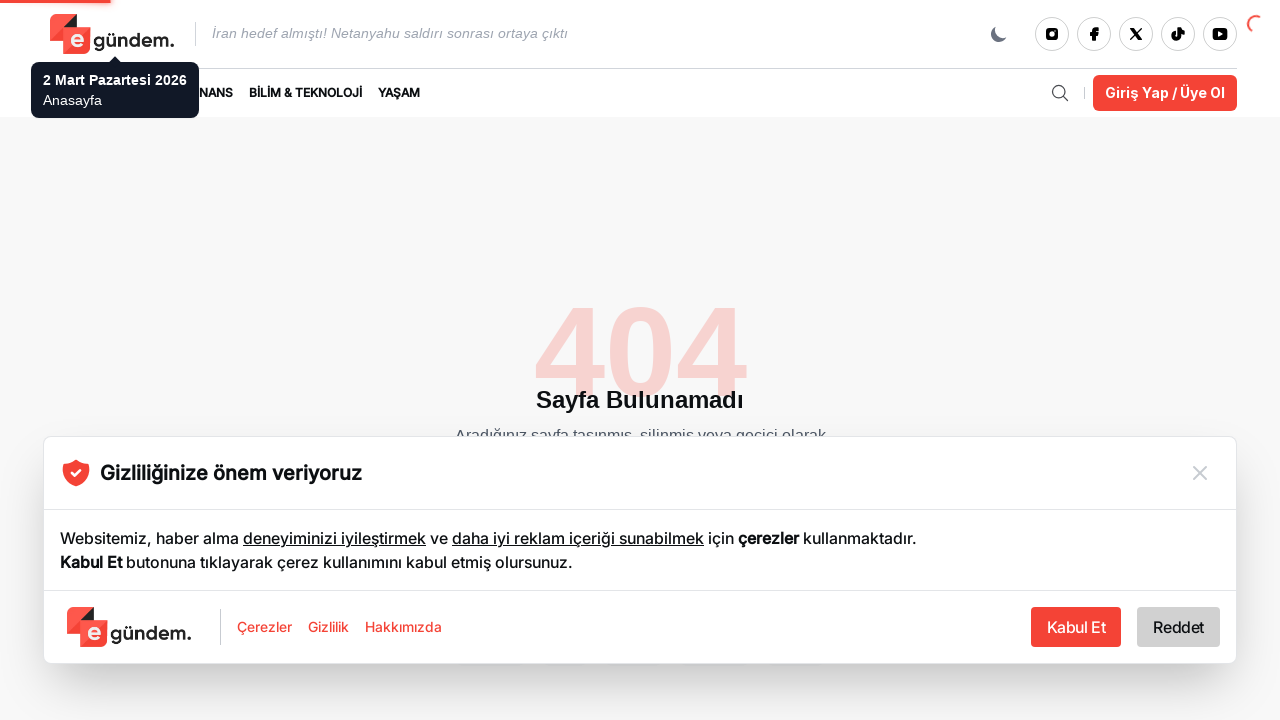

Navigated back to contact page (https://egundem.com/iletisim)
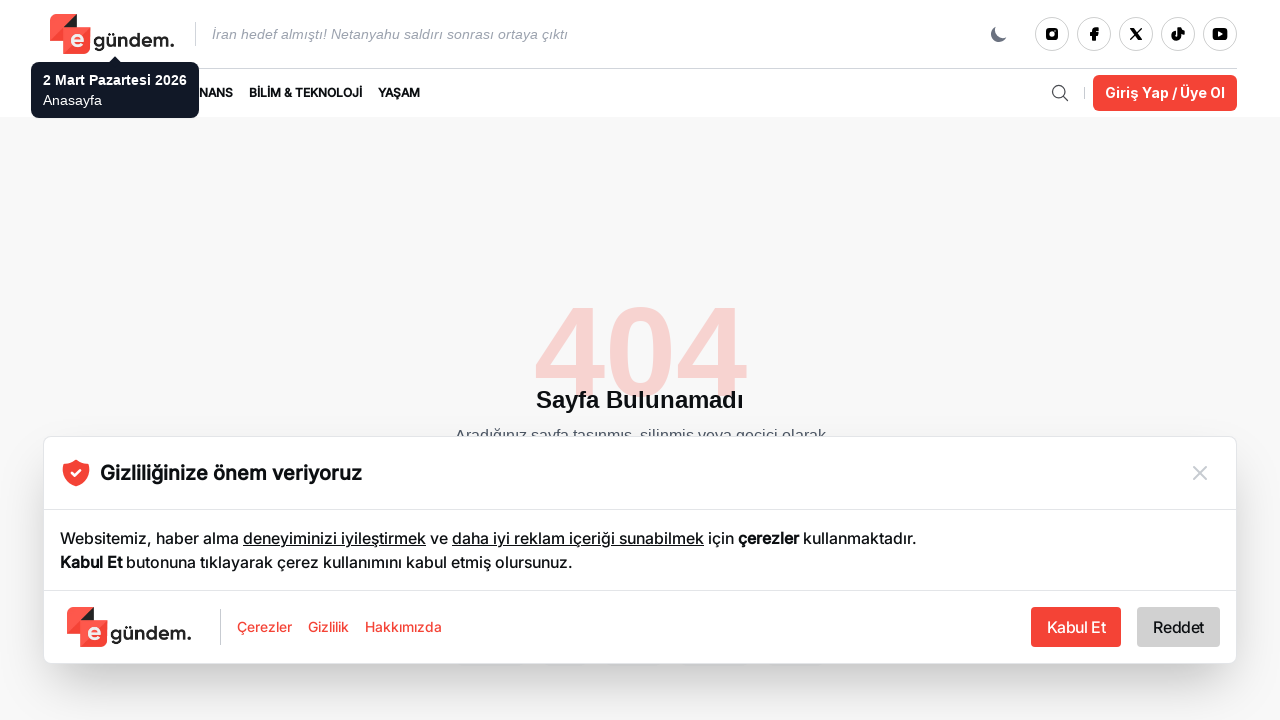

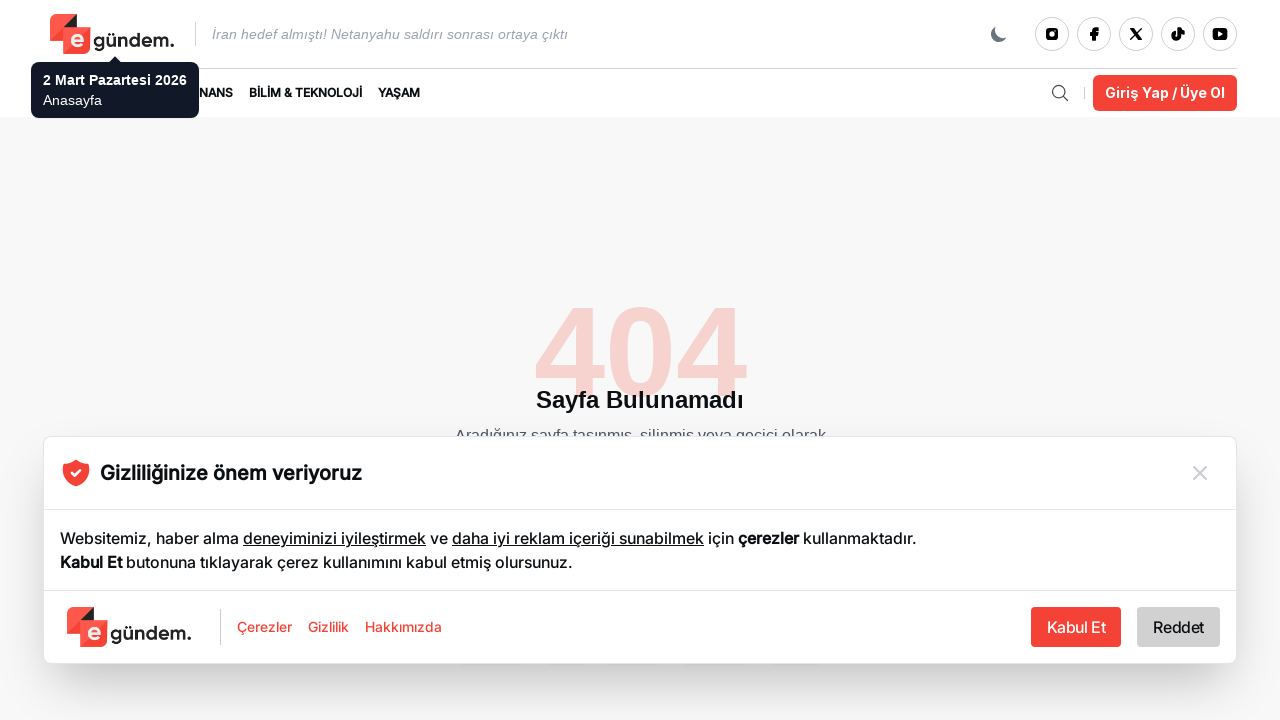